Tests autocomplete functionality by typing partial text, using keyboard to select a suggestion, and verifying the selected value

Starting URL: http://qaclickacademy.com/practice.php

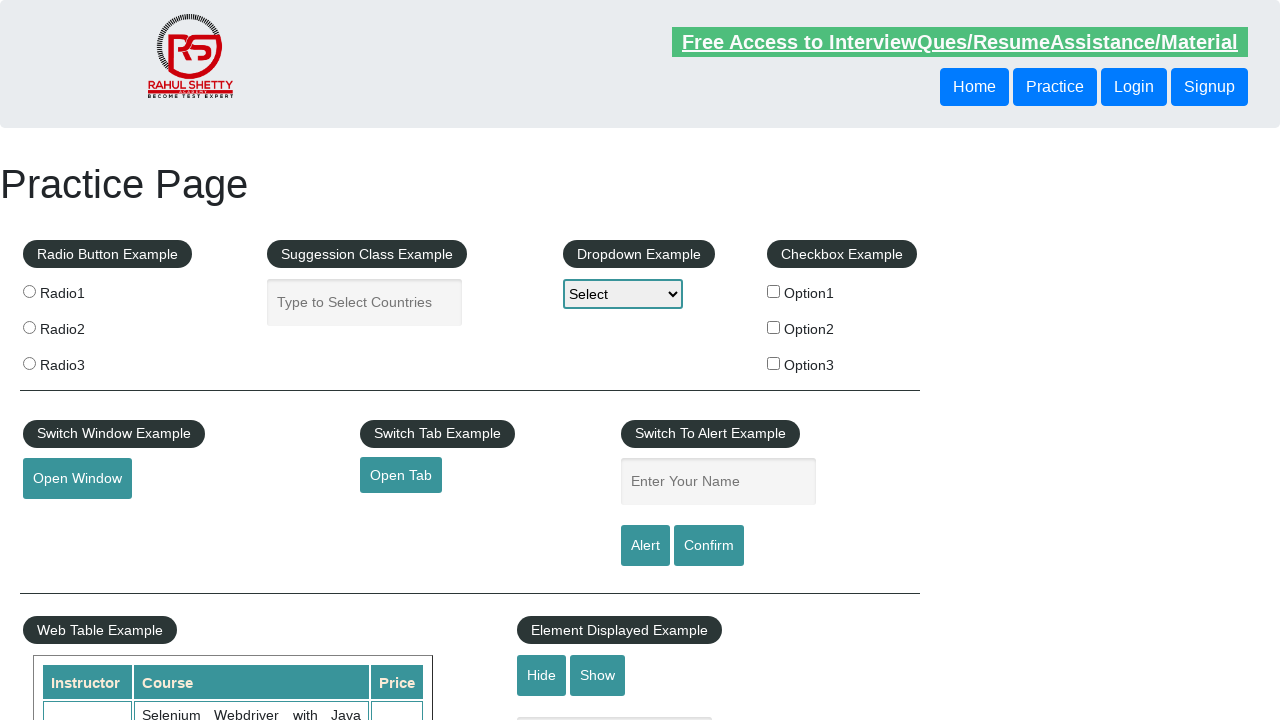

Filled autocomplete field with 'King' on #autocomplete
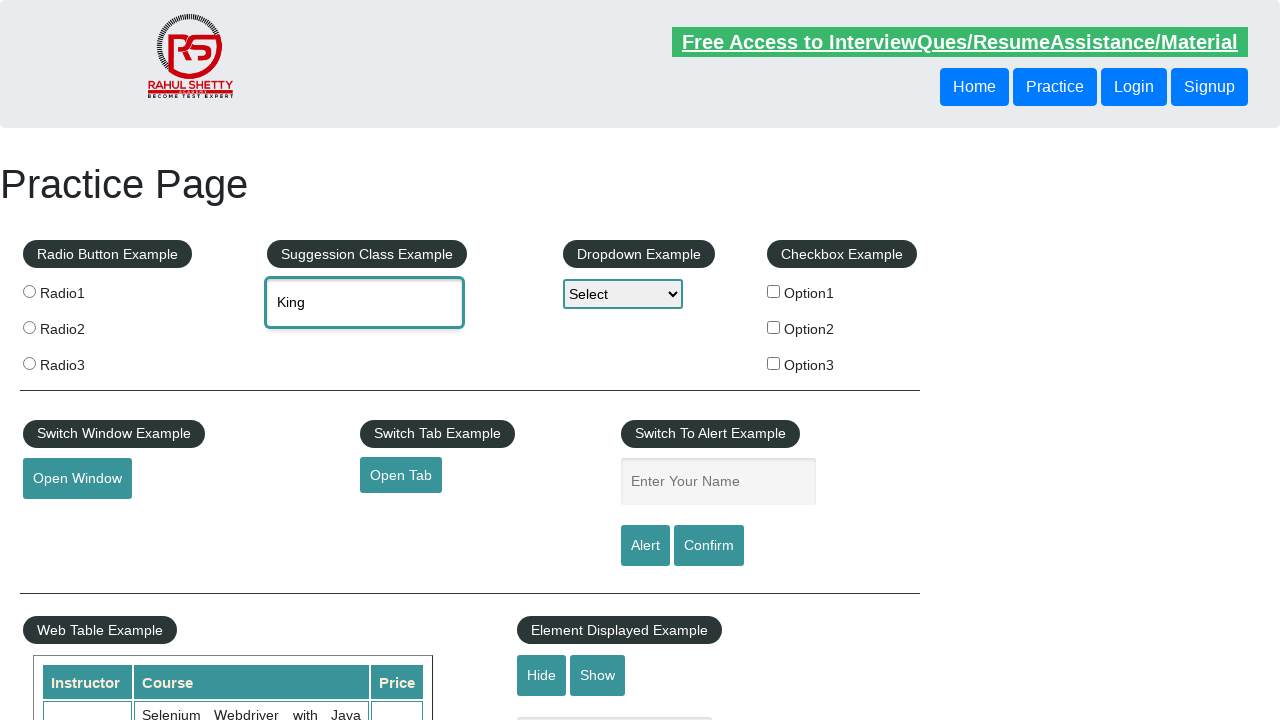

Waited for autocomplete suggestions to appear
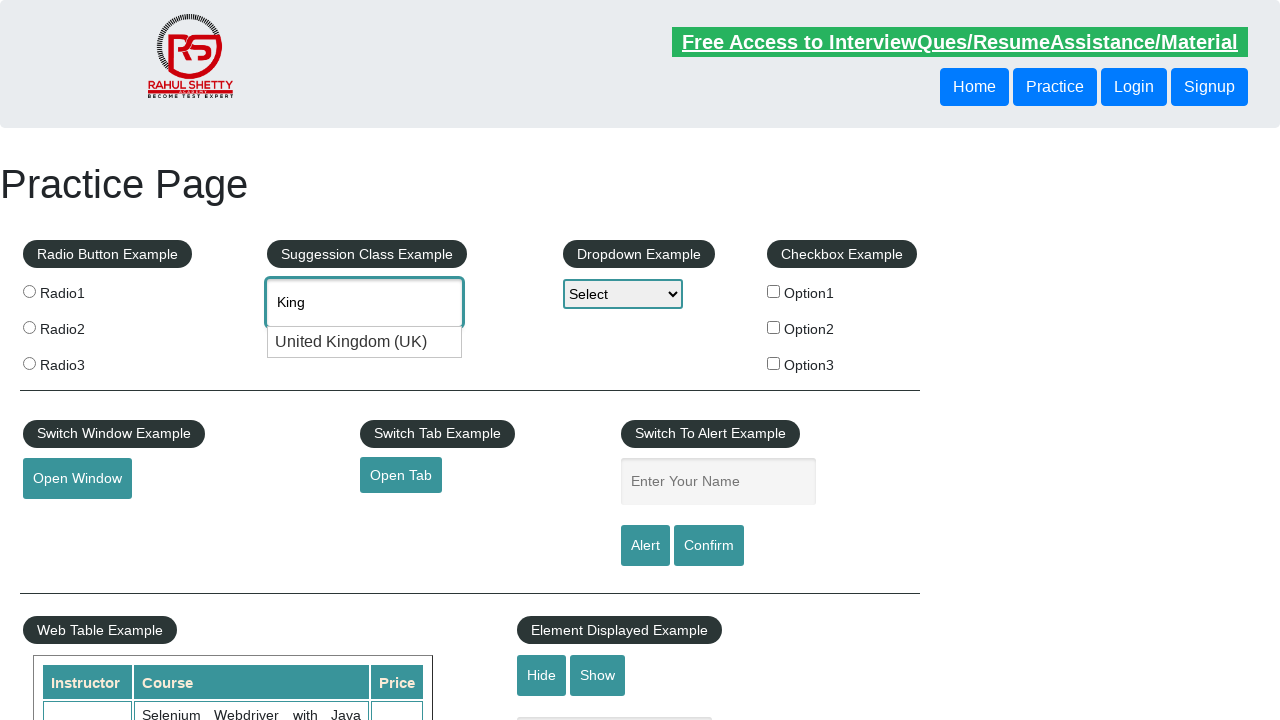

Pressed ArrowDown to select first suggestion
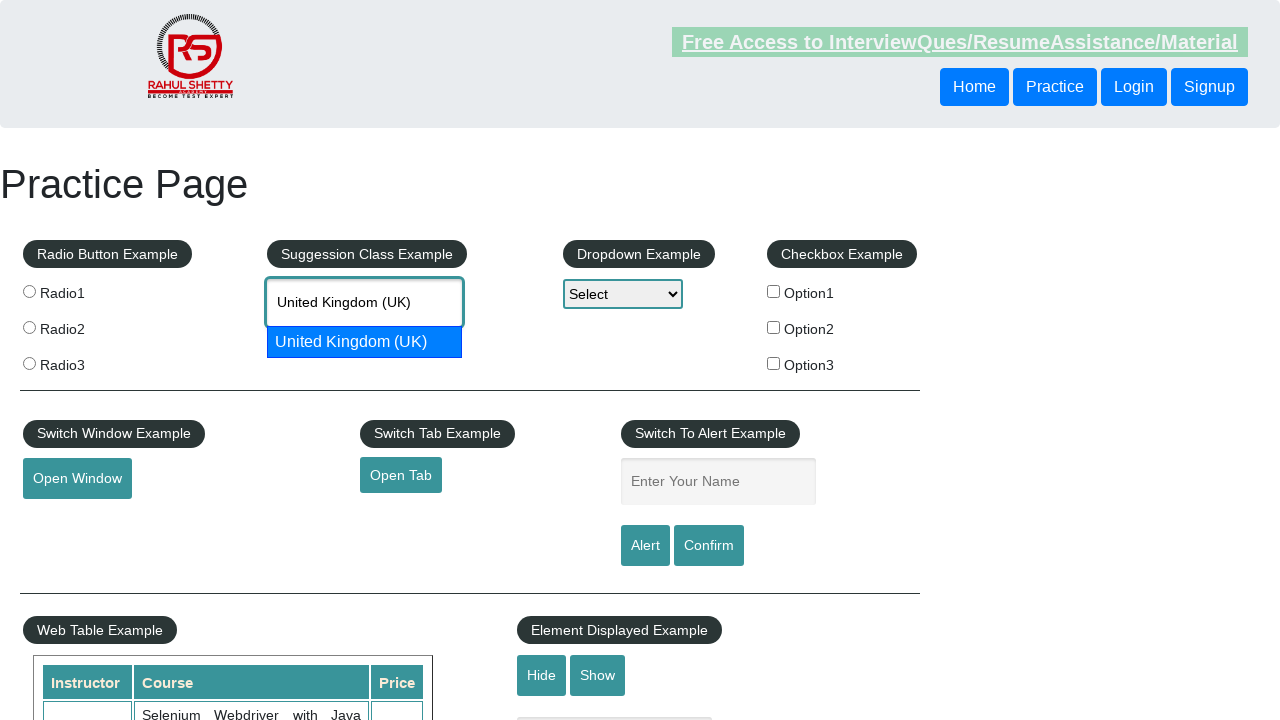

Pressed Enter to confirm selection
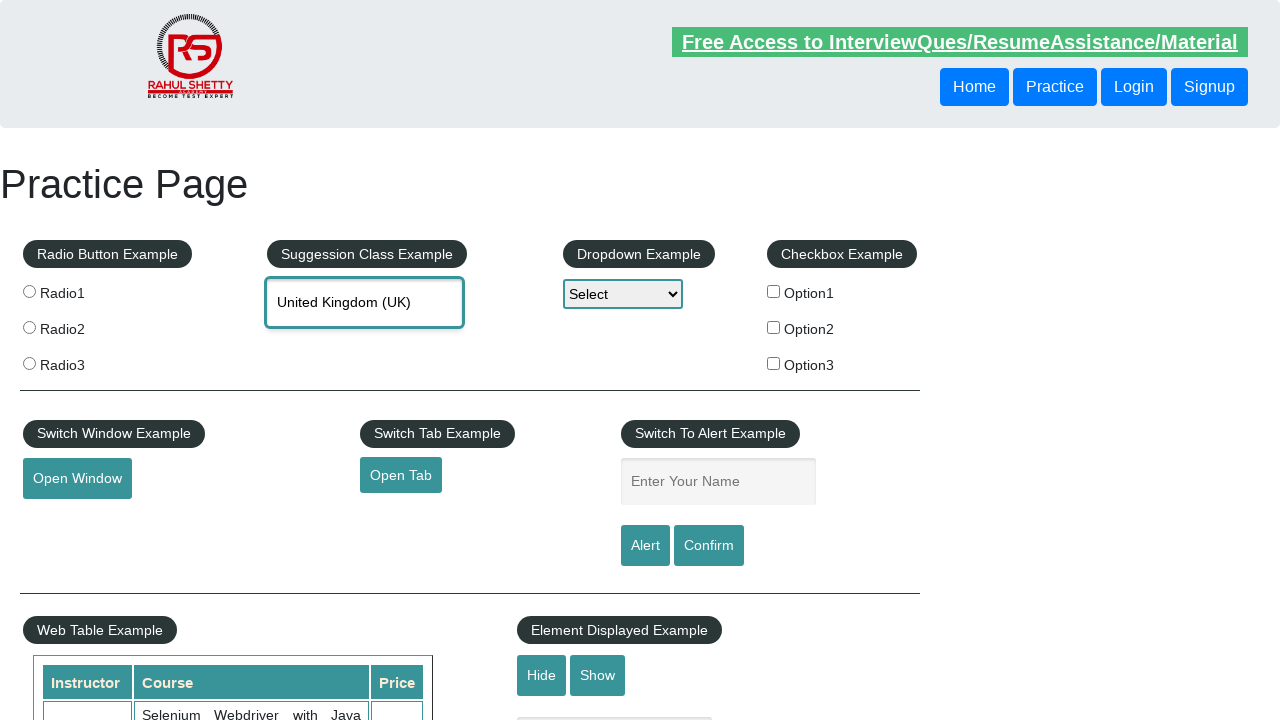

Verified autocomplete value equals 'United Kingdom (UK)'
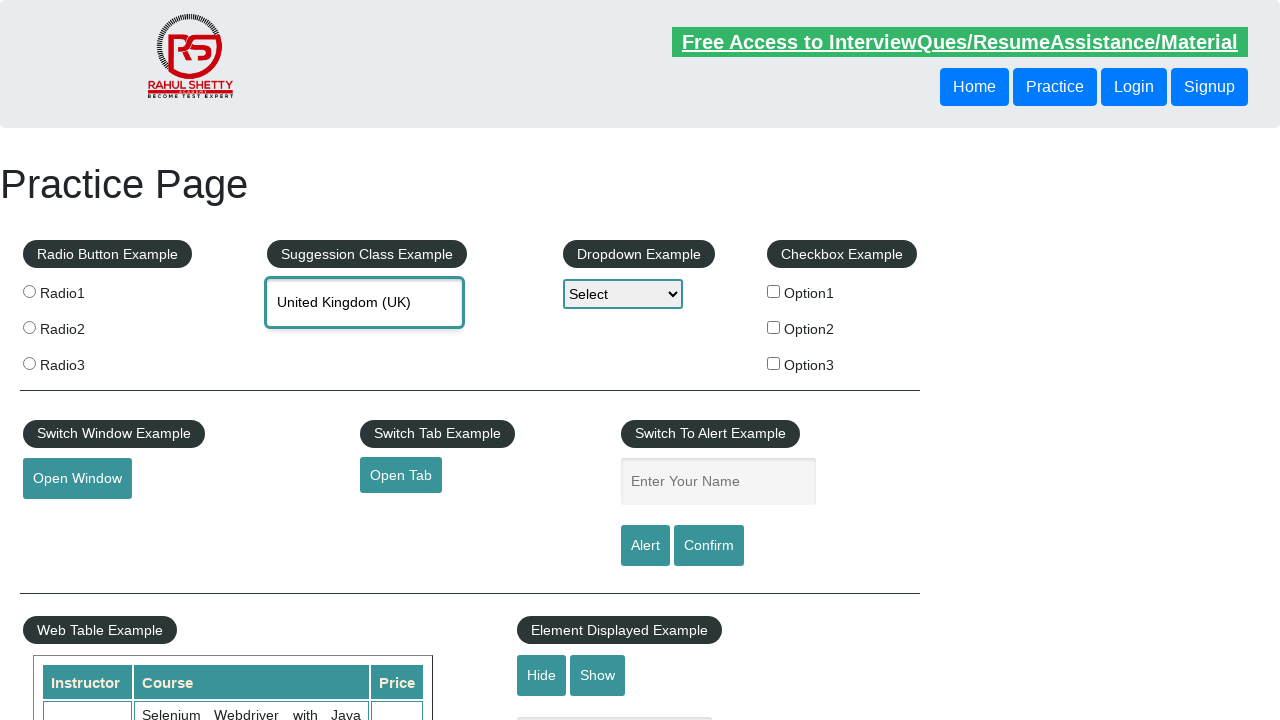

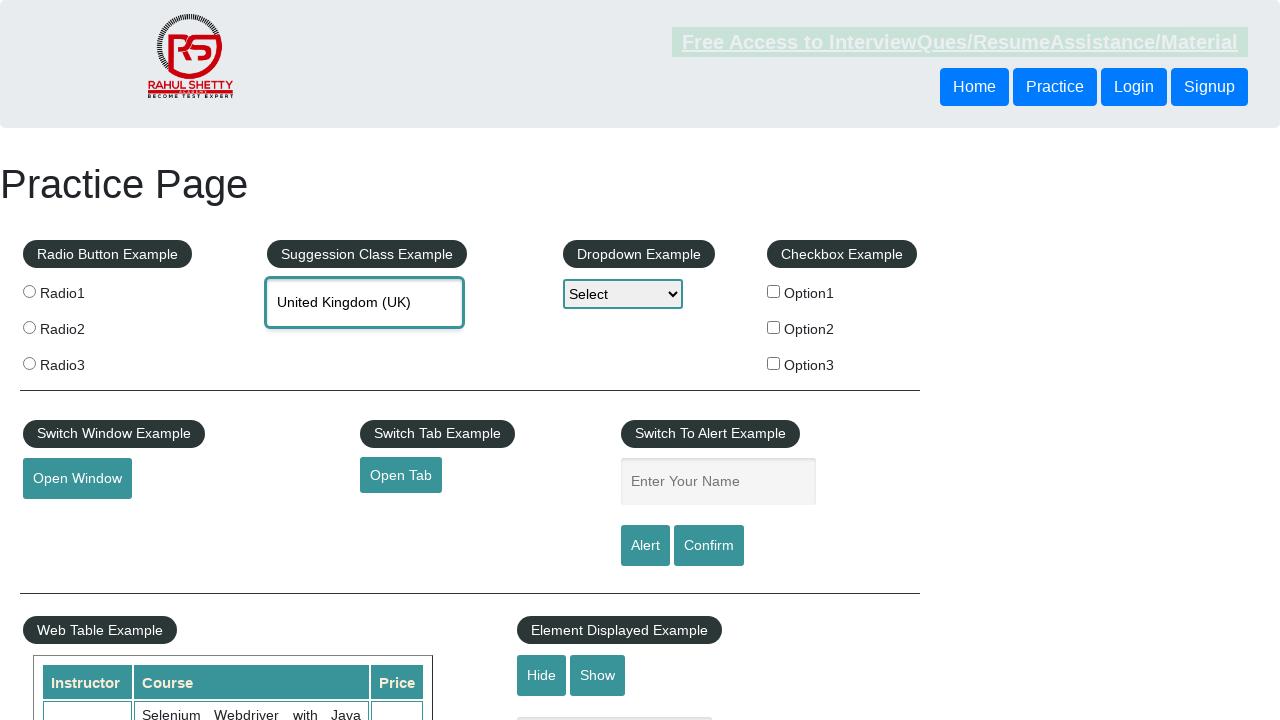